Demonstrates handling a date picker control by removing the readonly attribute and setting a date value using JavaScript execution on the 12306 Chinese railway booking website.

Starting URL: https://www.12306.cn/index/

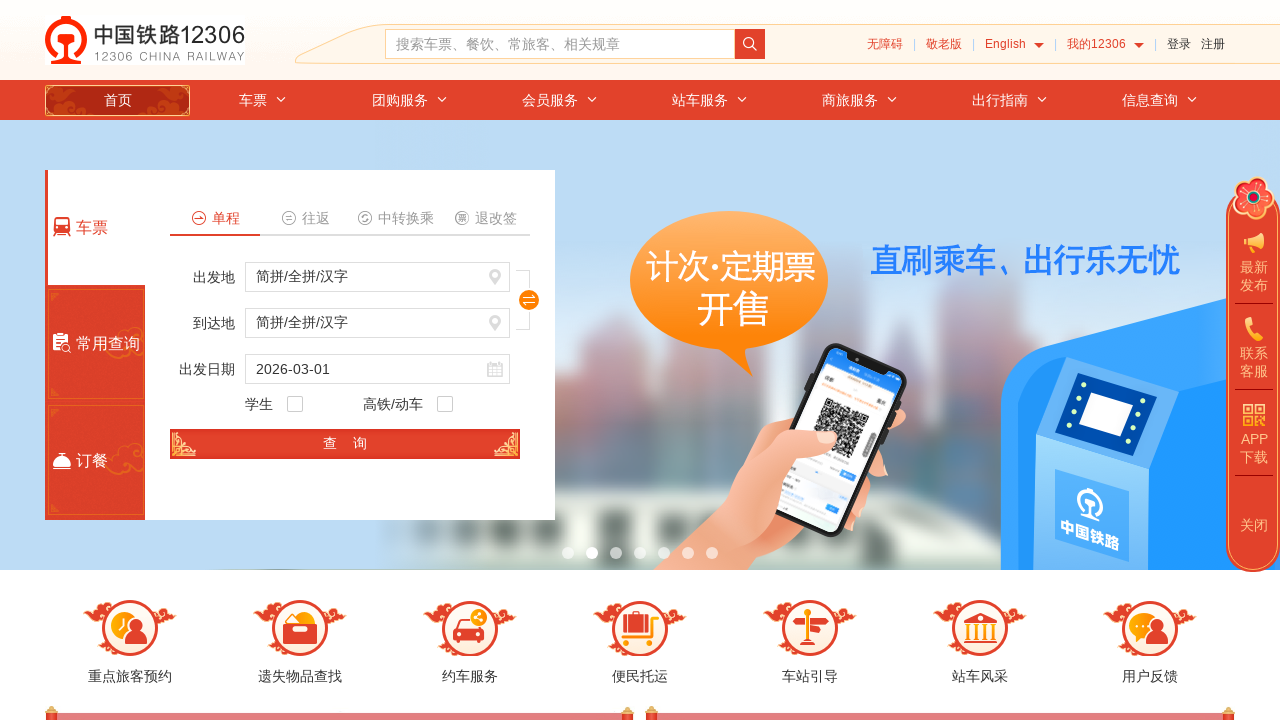

Waited for date input field #train_date to be present
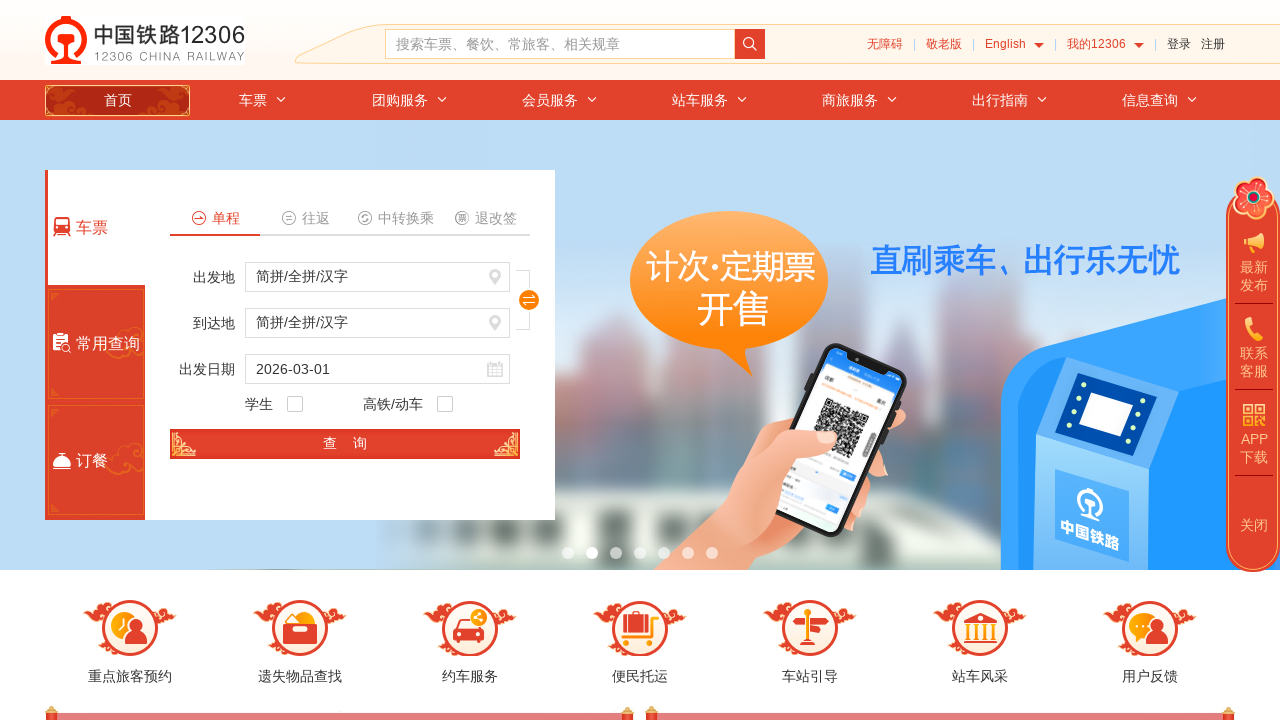

Removed readonly attribute from date input field using JavaScript
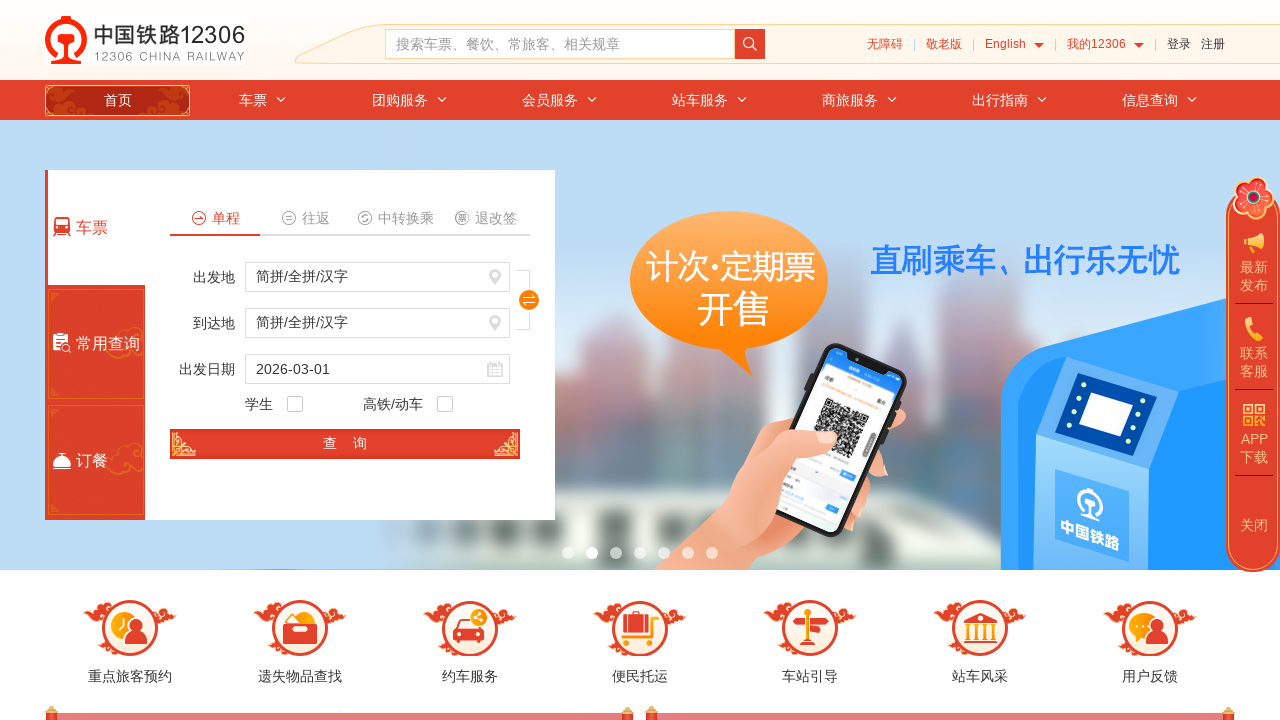

Set date value to 2024-03-15 using JavaScript
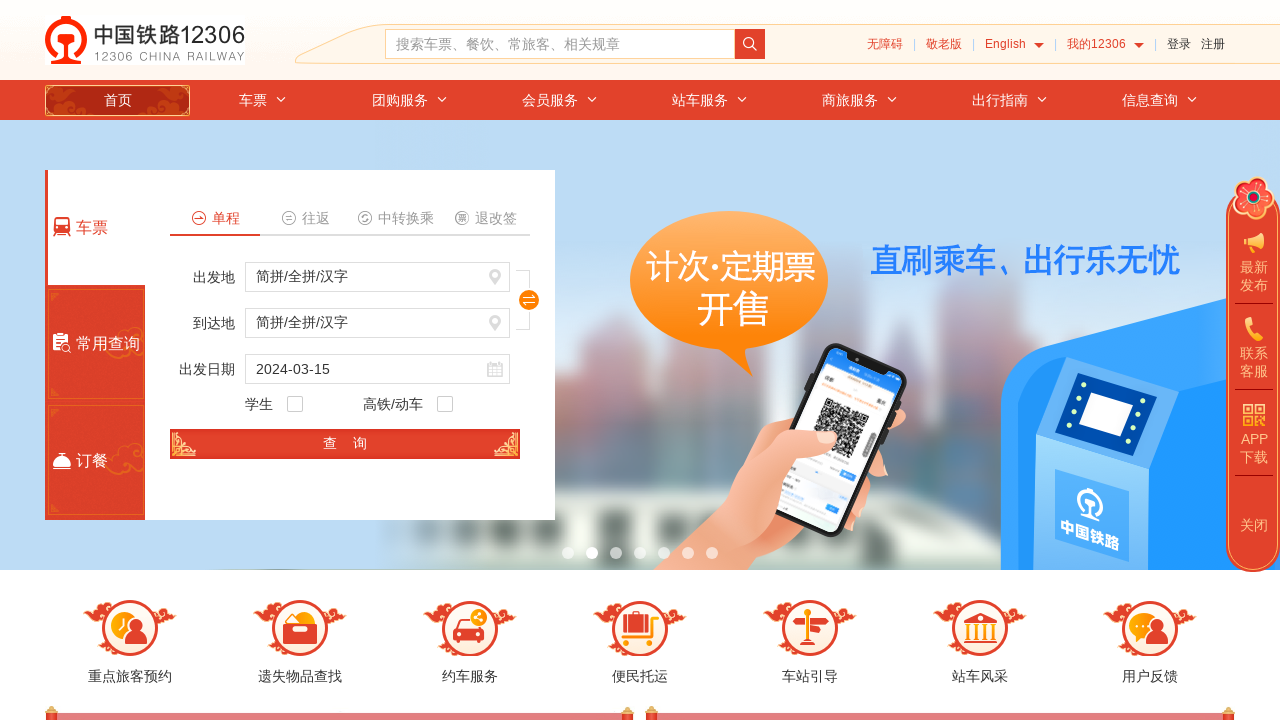

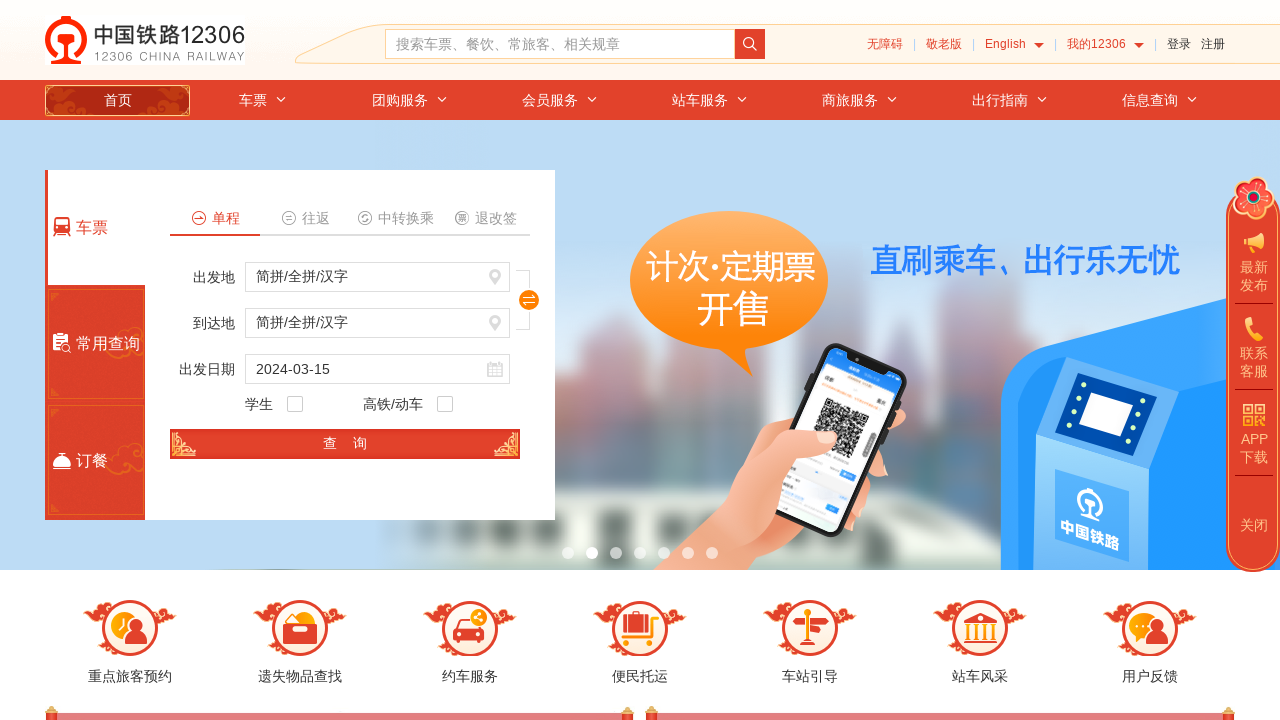